Tests DuckDuckGo search functionality by entering a search query "fish" and verifying the results page title contains the search term.

Starting URL: https://duckduckgo.com/

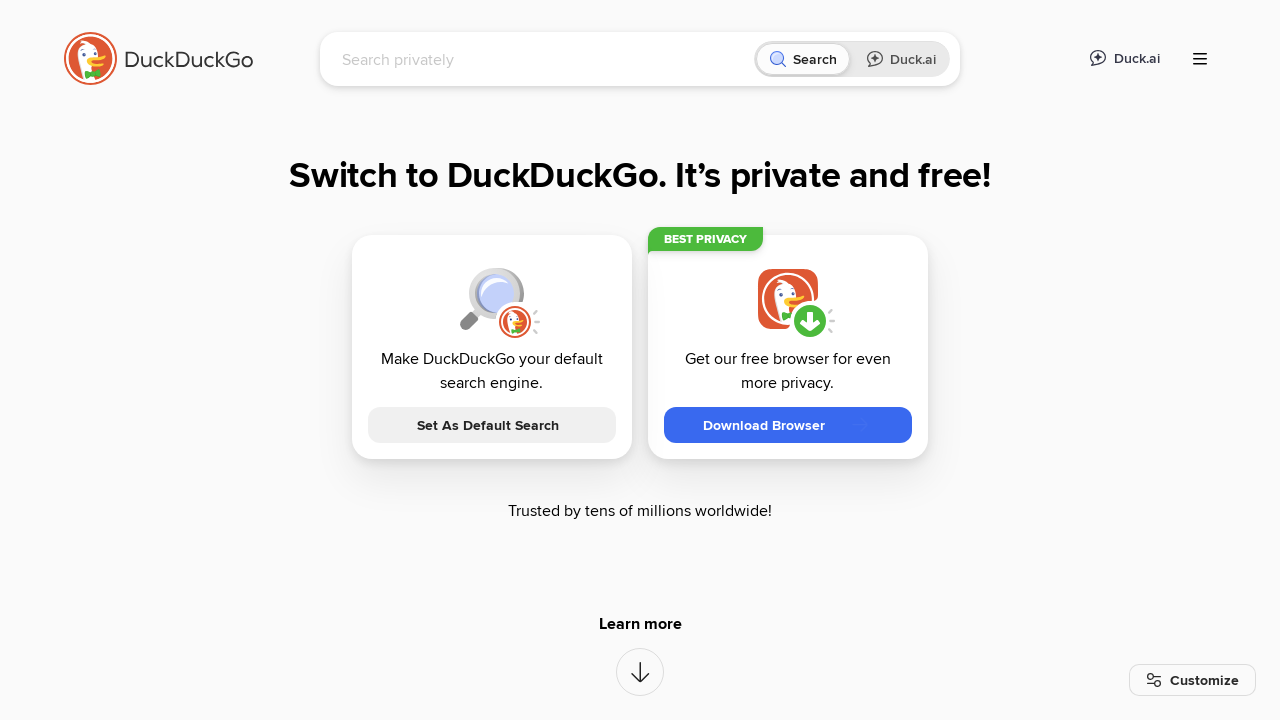

Filled search field with 'fish' on input[name='q']
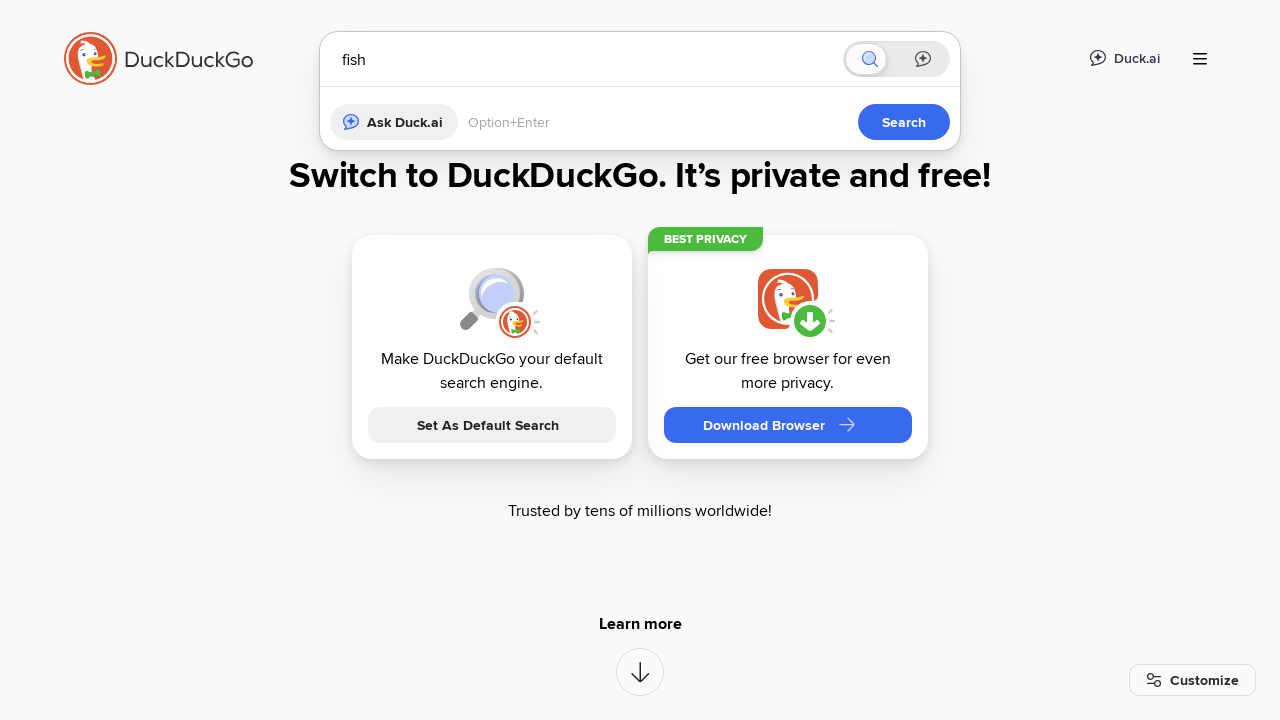

Clicked search button to perform search at (904, 422) on button[type='submit']
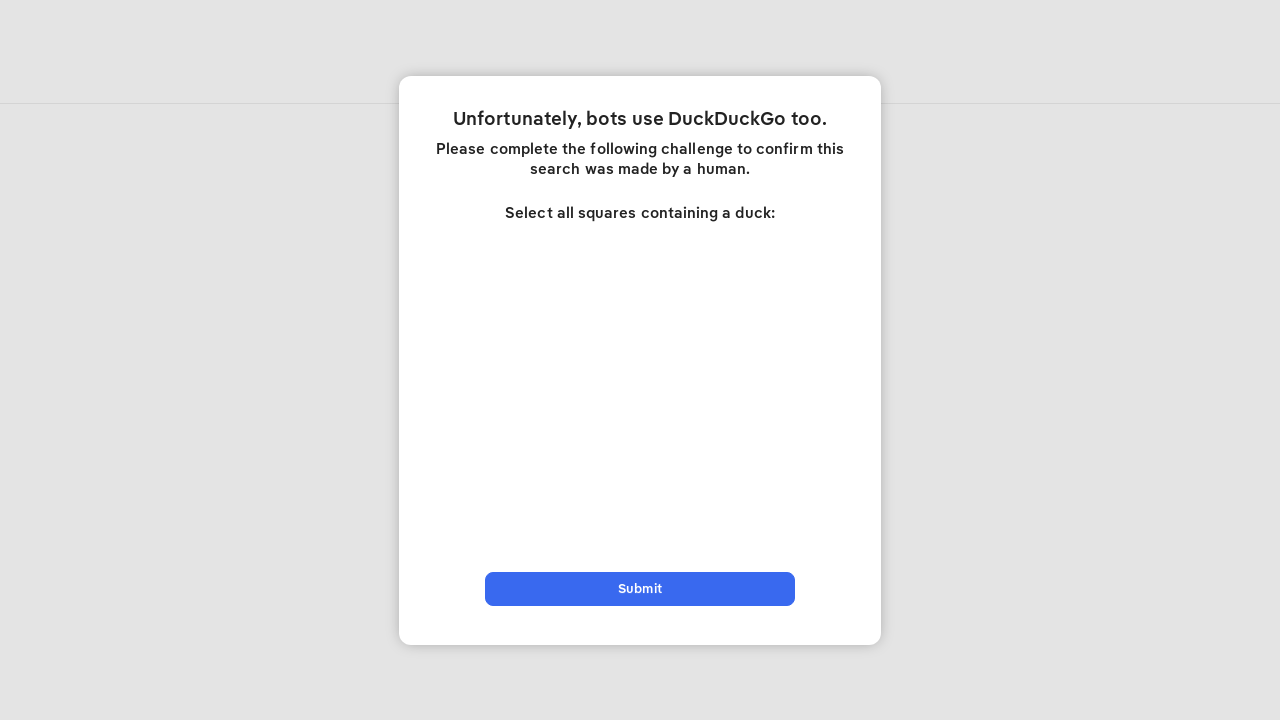

Results page loaded and DOM content initialized
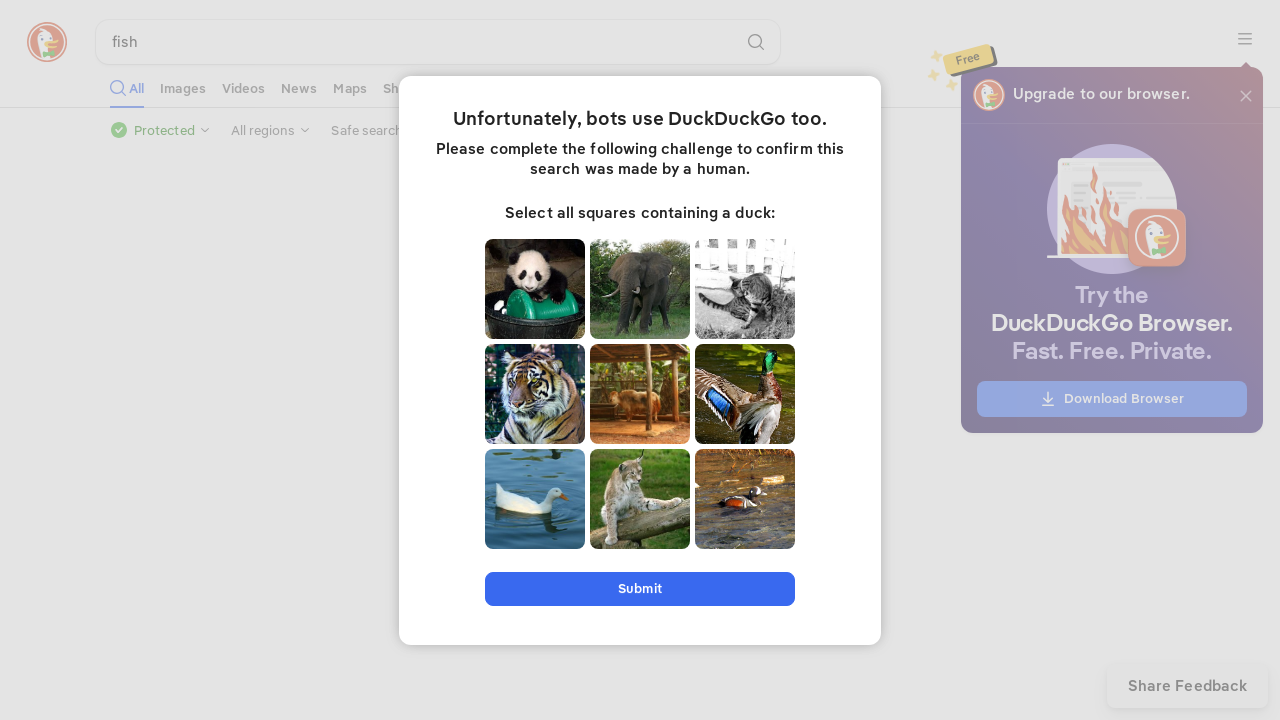

Verified page title contains search term 'fish'
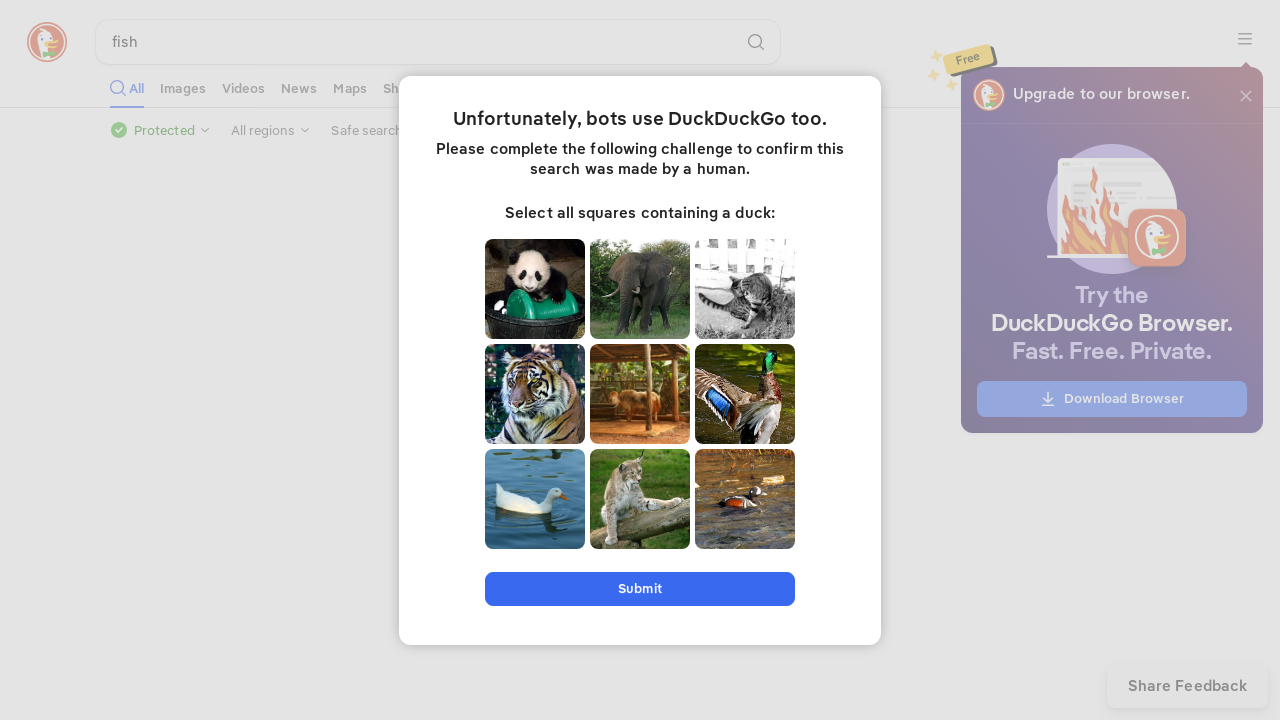

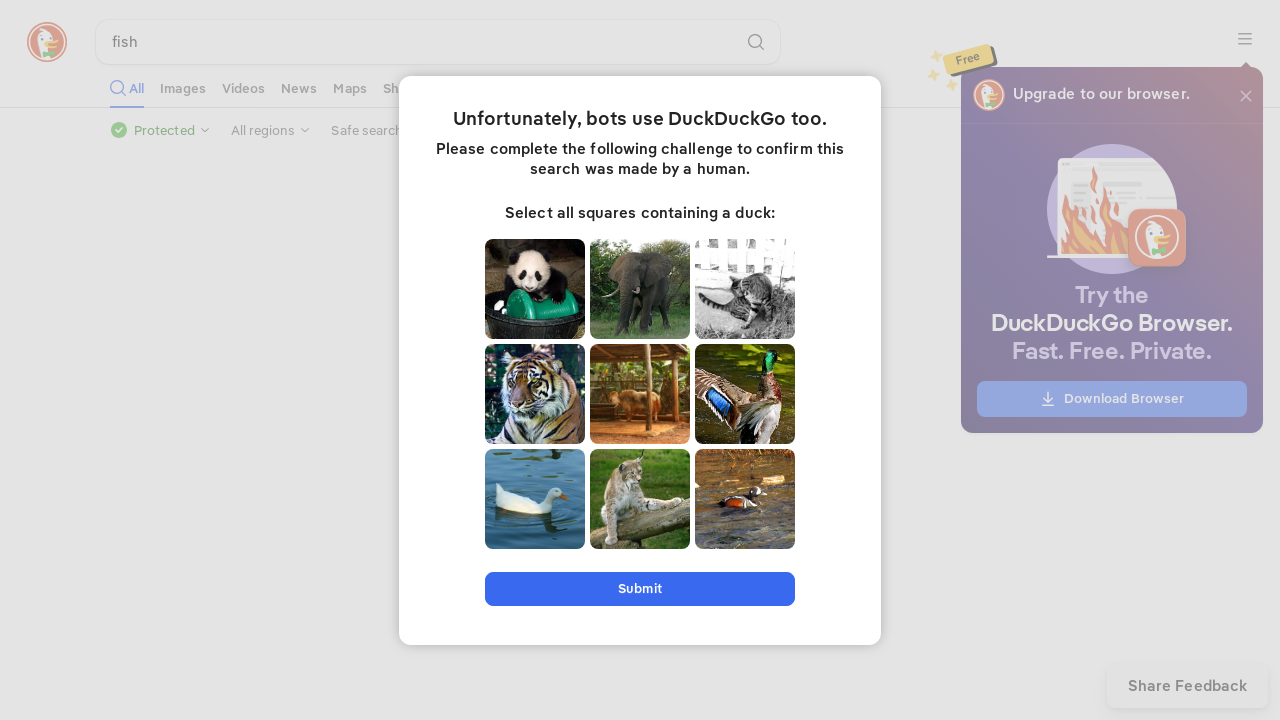